Tests sorting the "Due" column in descending order by clicking the column header twice and verifying the values are properly sorted

Starting URL: http://the-internet.herokuapp.com/tables

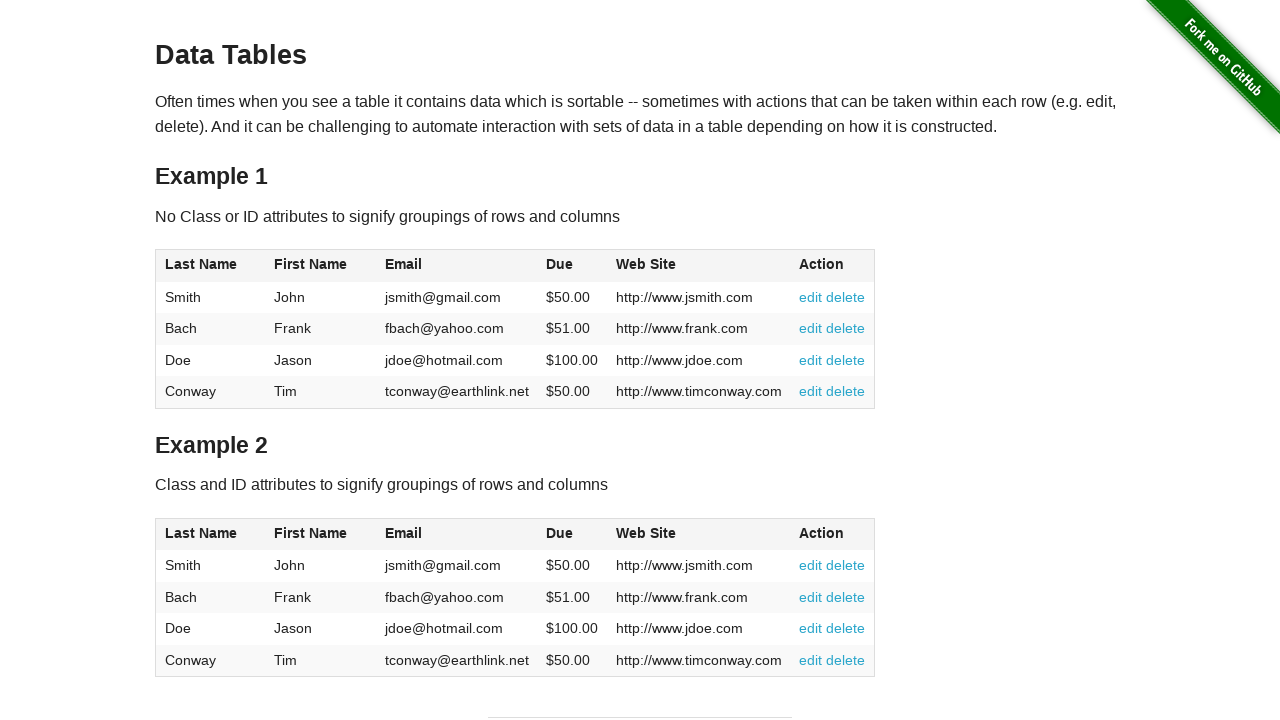

Clicked Due column header (first click) at (572, 266) on #table1 thead th:nth-of-type(4)
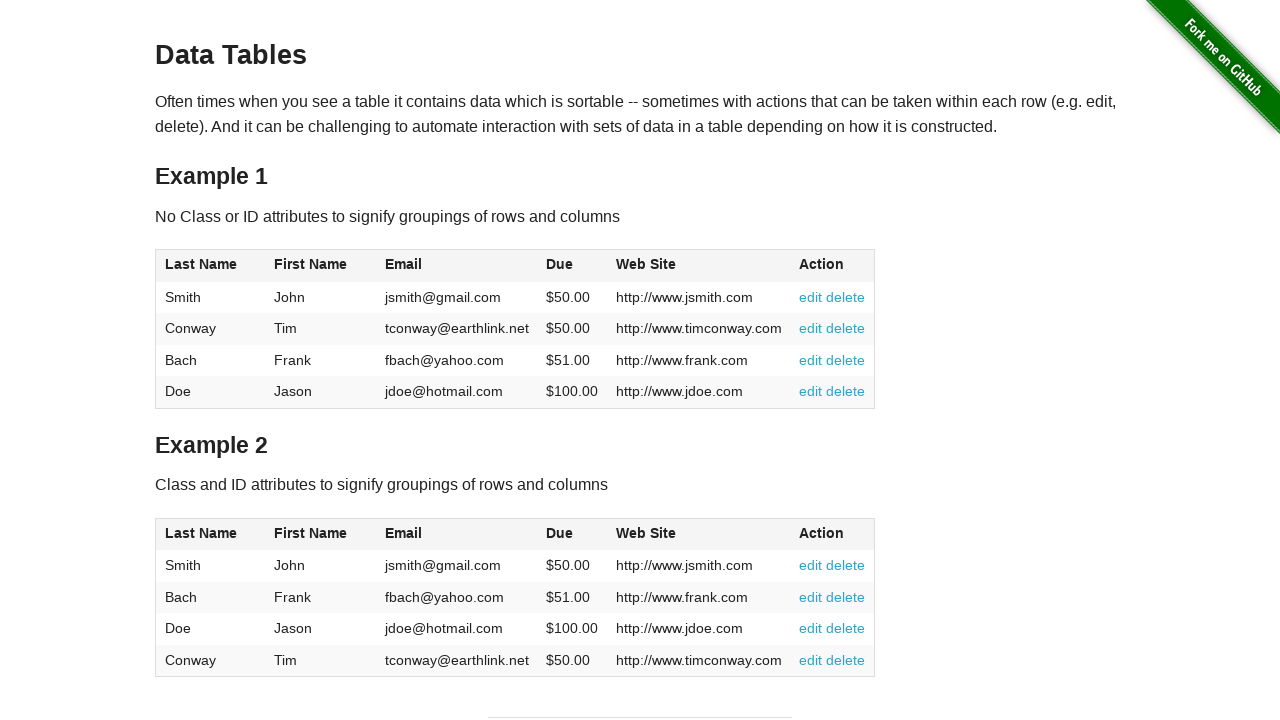

Clicked Due column header (second click to sort descending) at (572, 266) on #table1 thead th:nth-of-type(4)
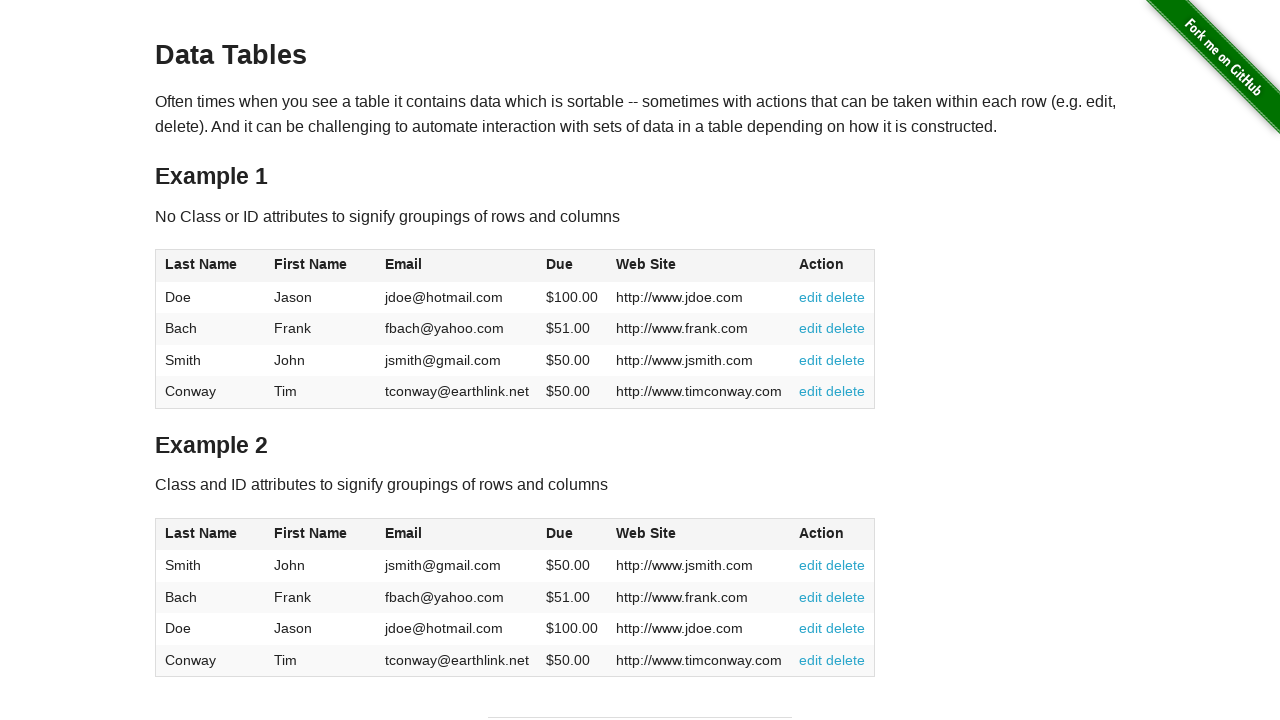

Retrieved all Due column values from table
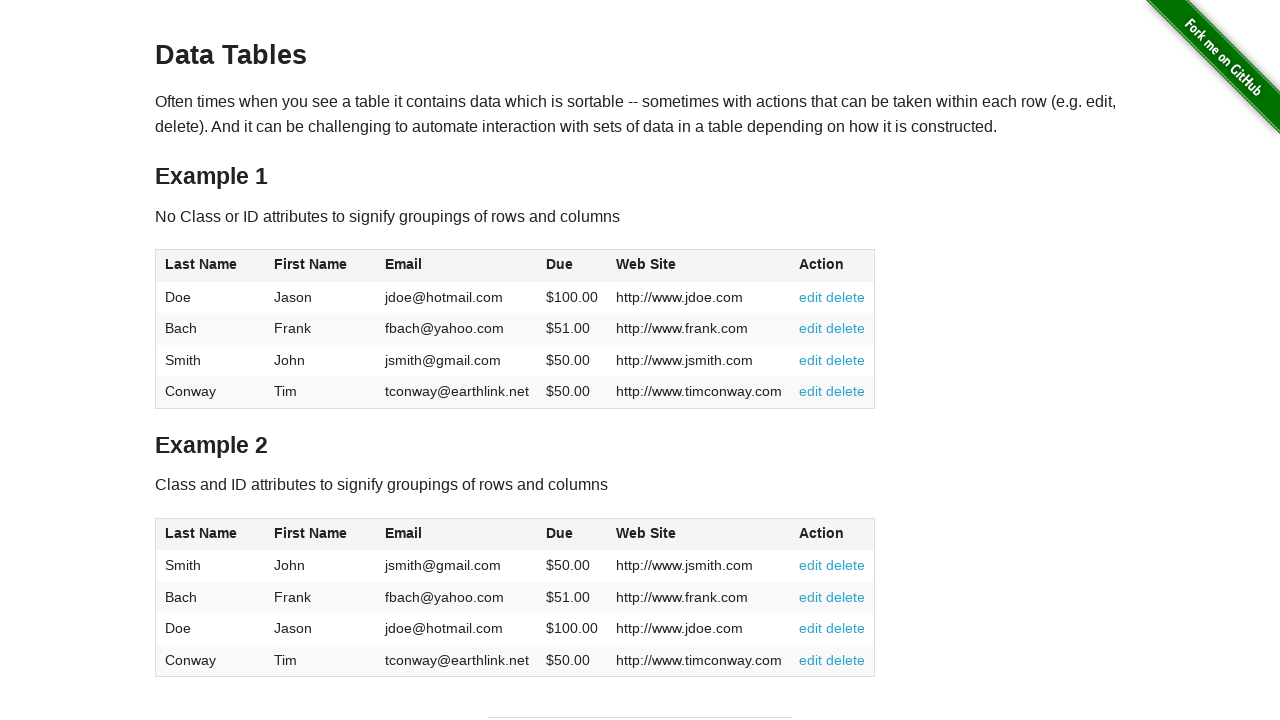

Extracted and parsed 4 Due values from table cells
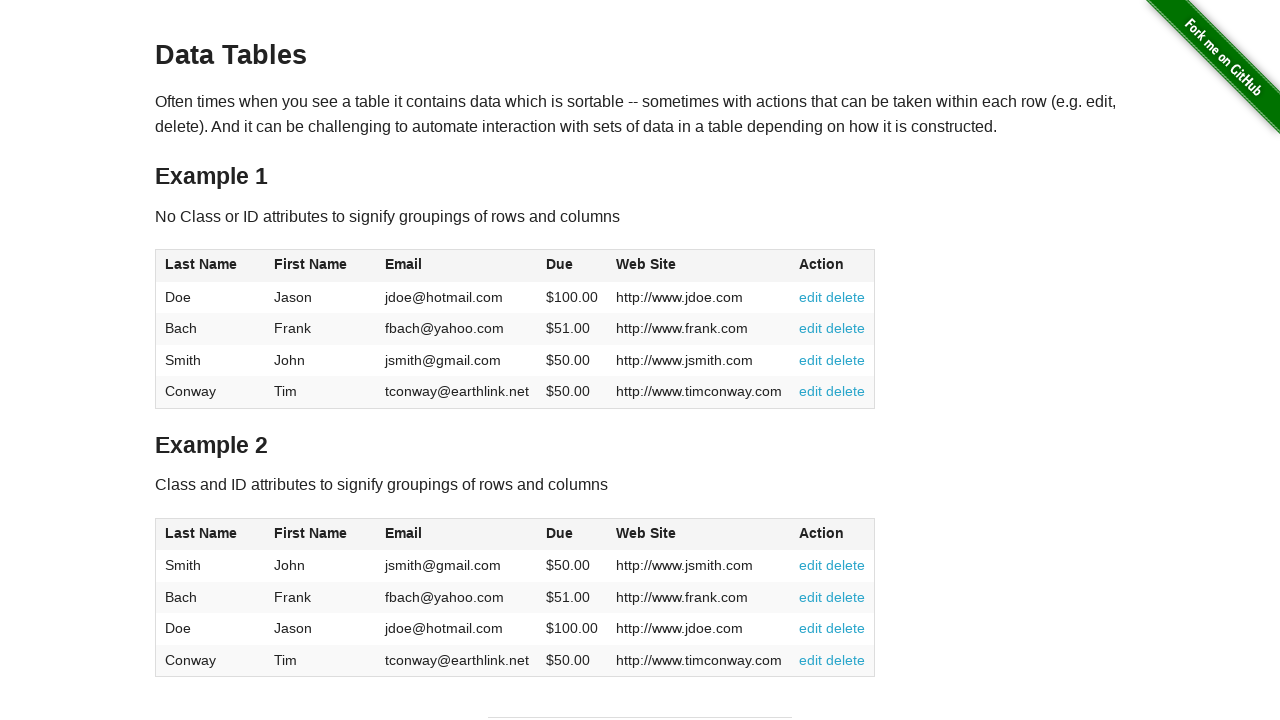

Verified descending order: 100.0 >= 51.0
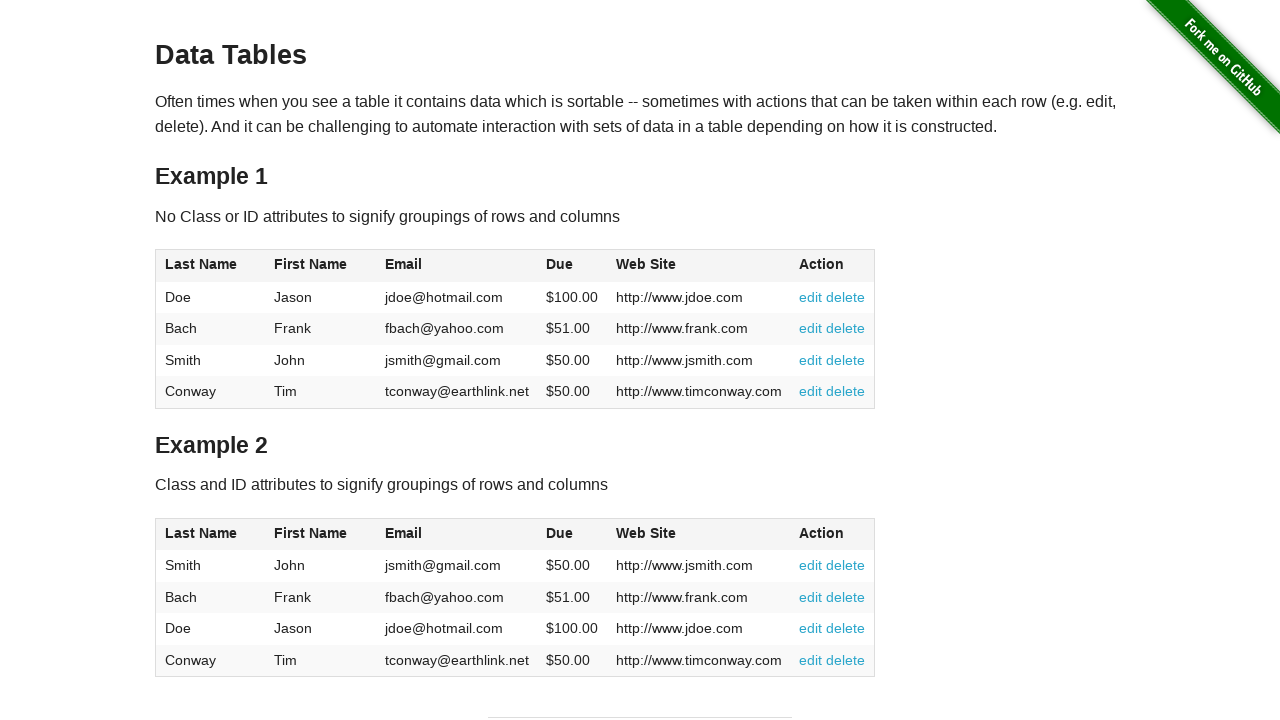

Verified descending order: 51.0 >= 50.0
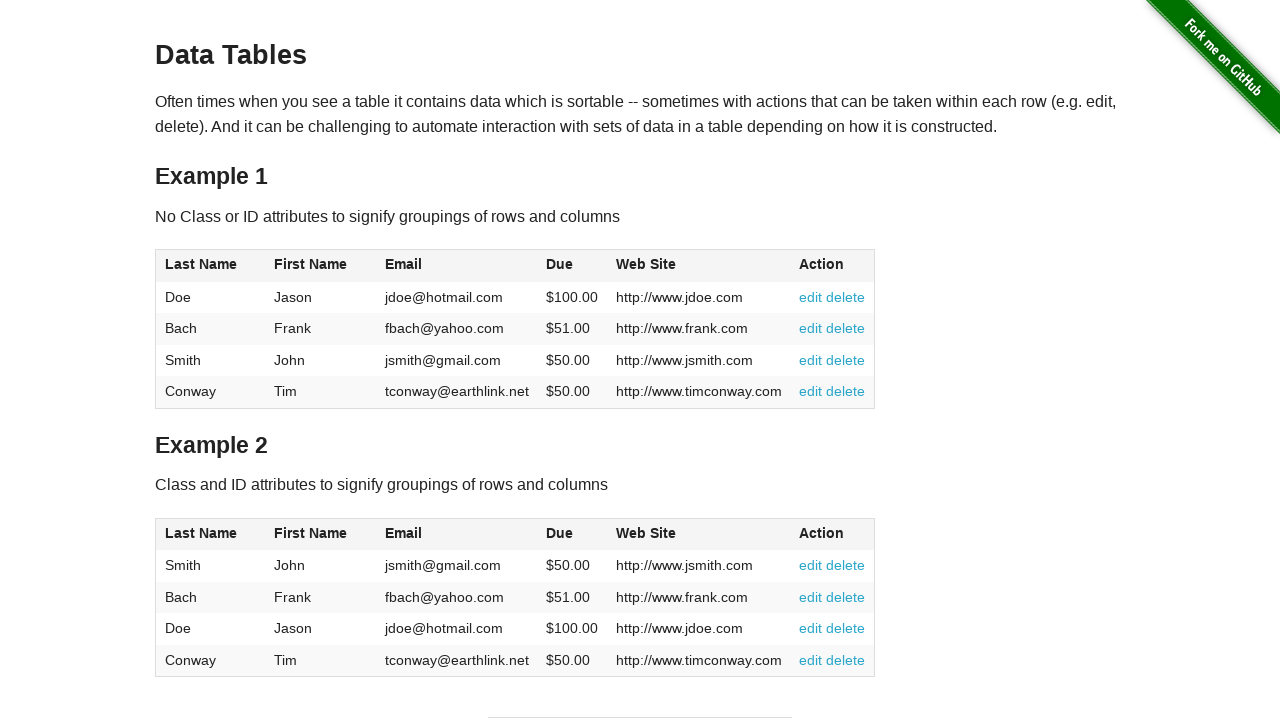

Verified descending order: 50.0 >= 50.0
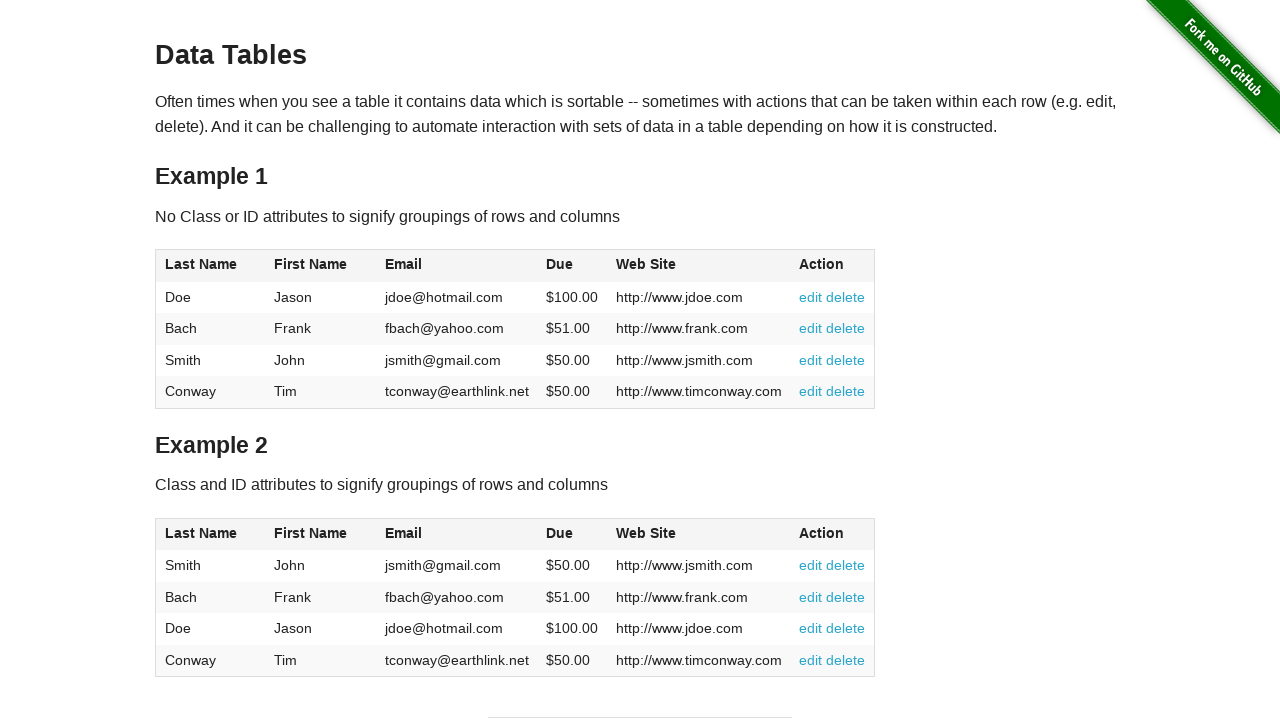

All Due column values verified to be in descending order
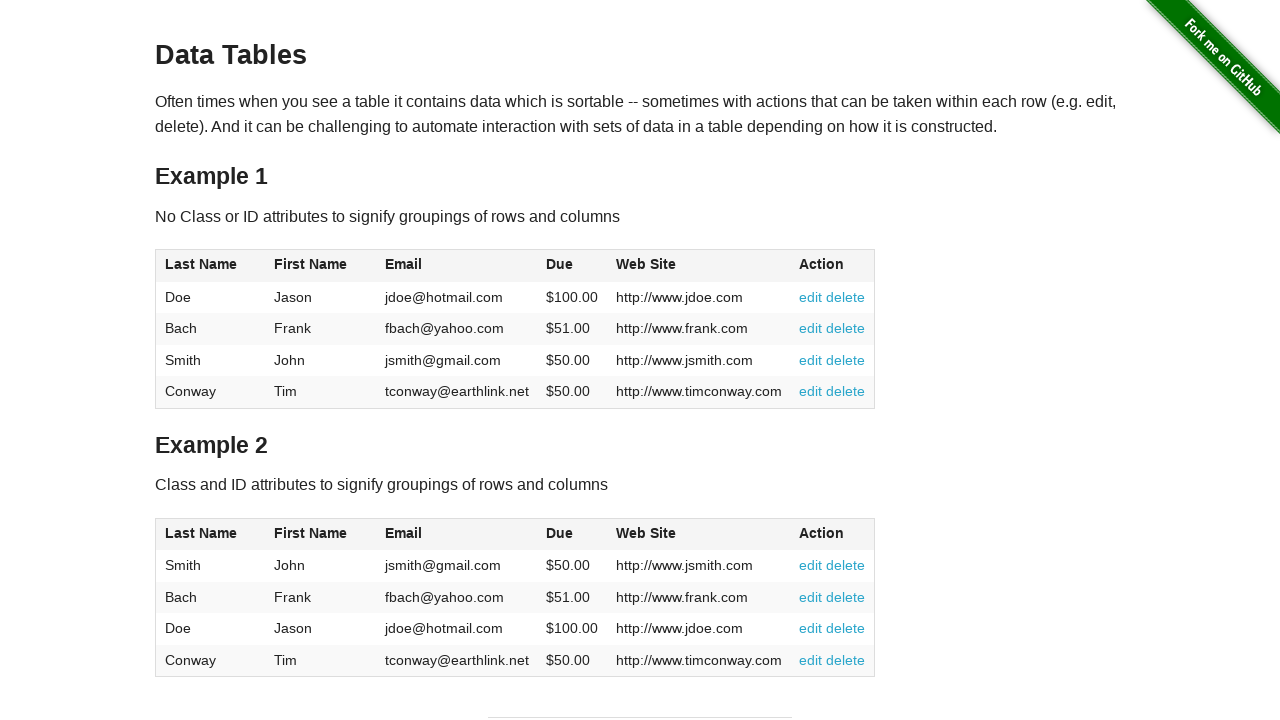

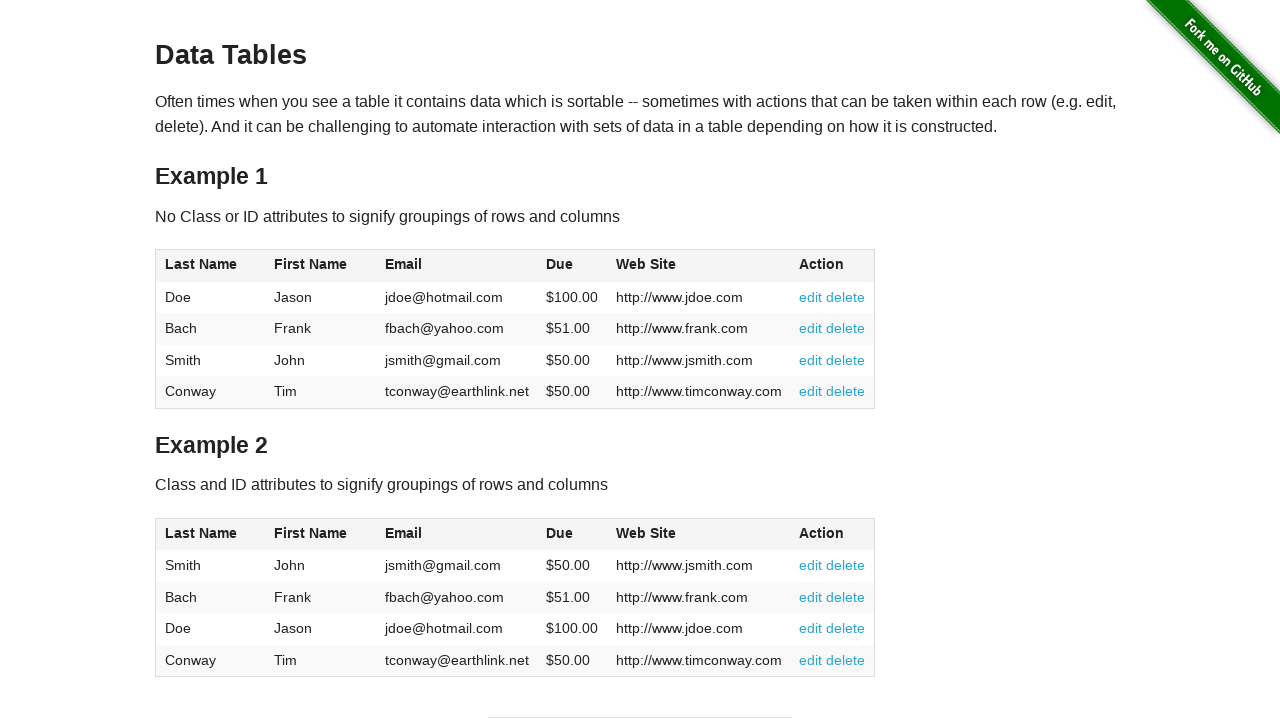